Tests valid subtraction with decimal numbers

Starting URL: https://testsheepnz.github.io/BasicCalculator.html

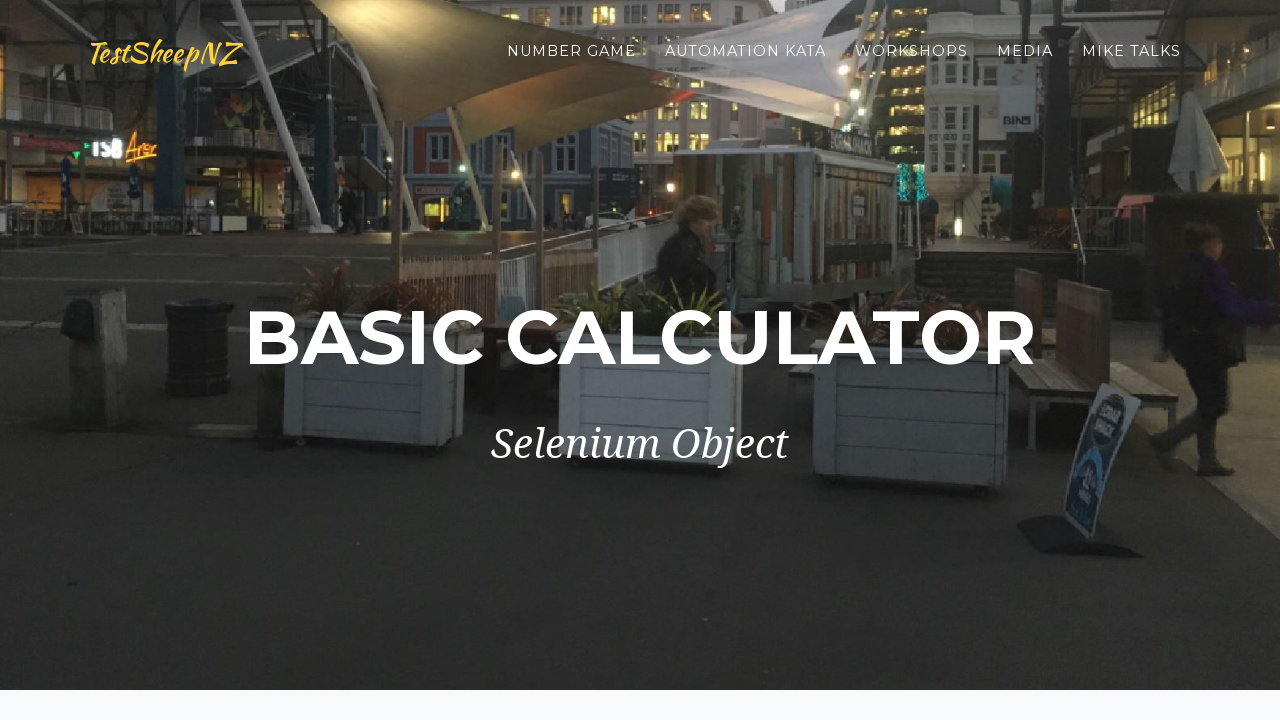

Filled first number field with 10.5 on #number1Field
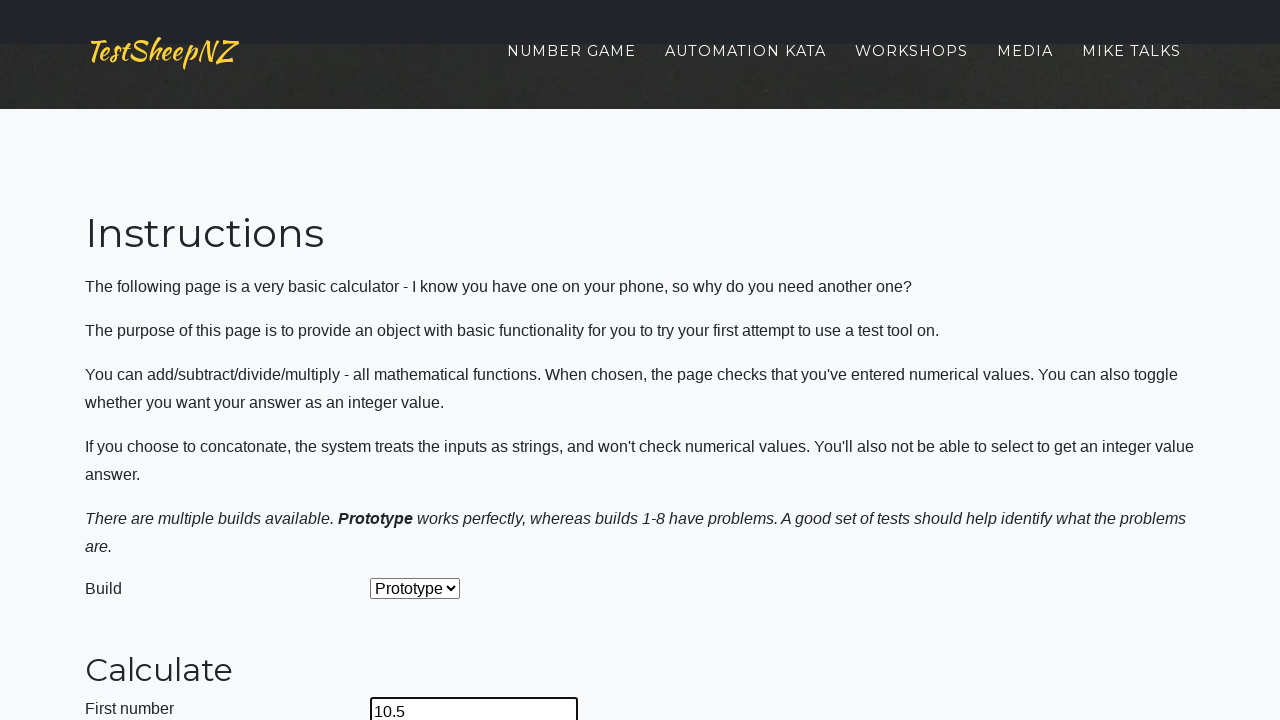

Filled second number field with 7.2 on #number2Field
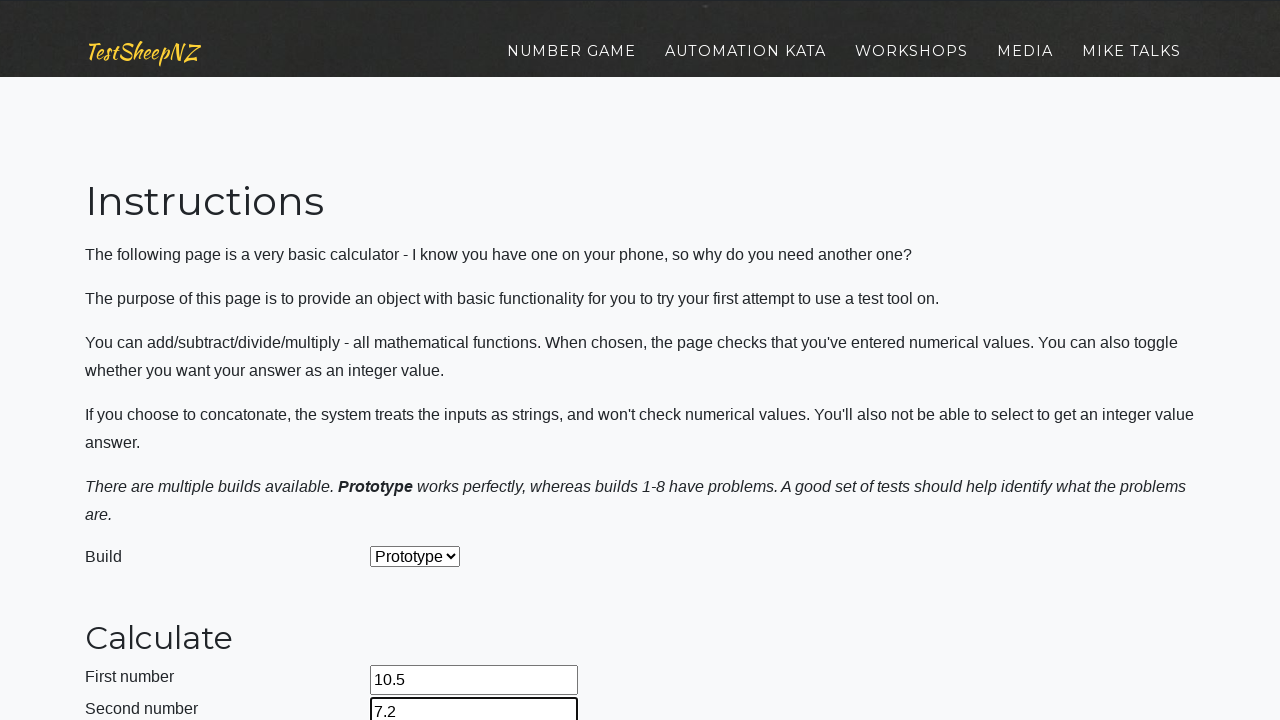

Selected Subtract operation from dropdown on #selectOperationDropdown
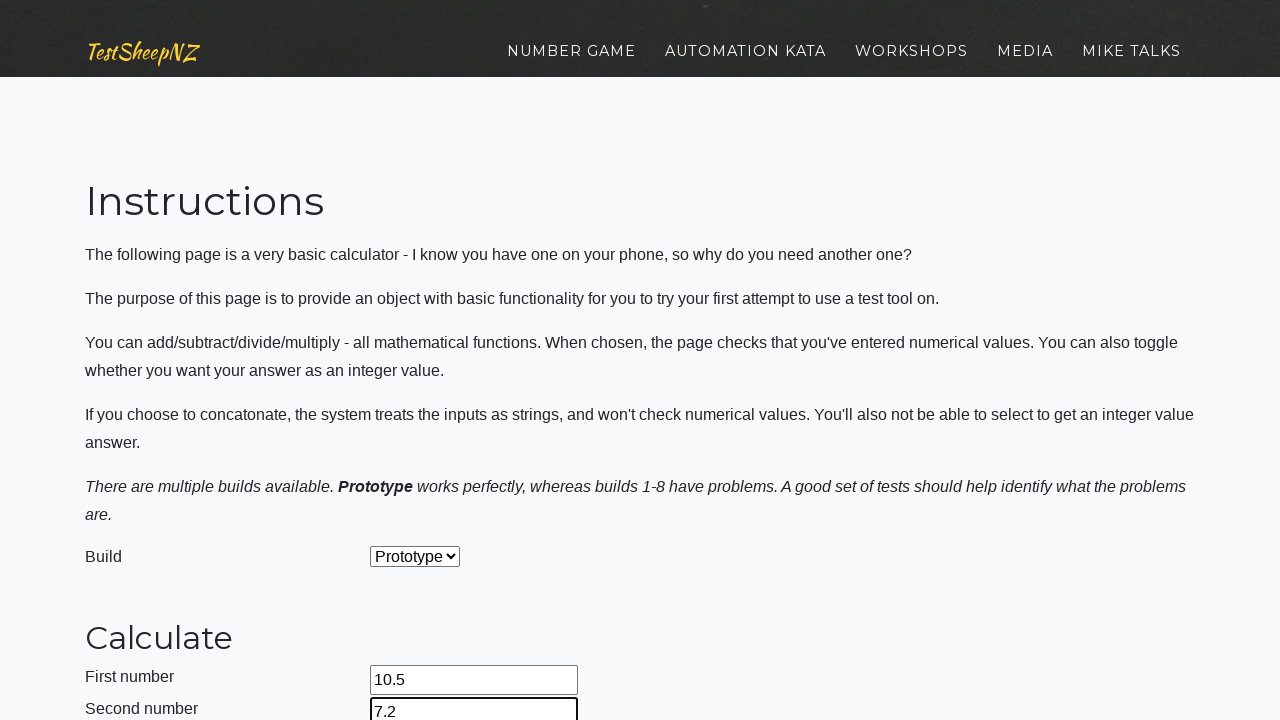

Clicked calculate button at (422, 361) on #calculateButton
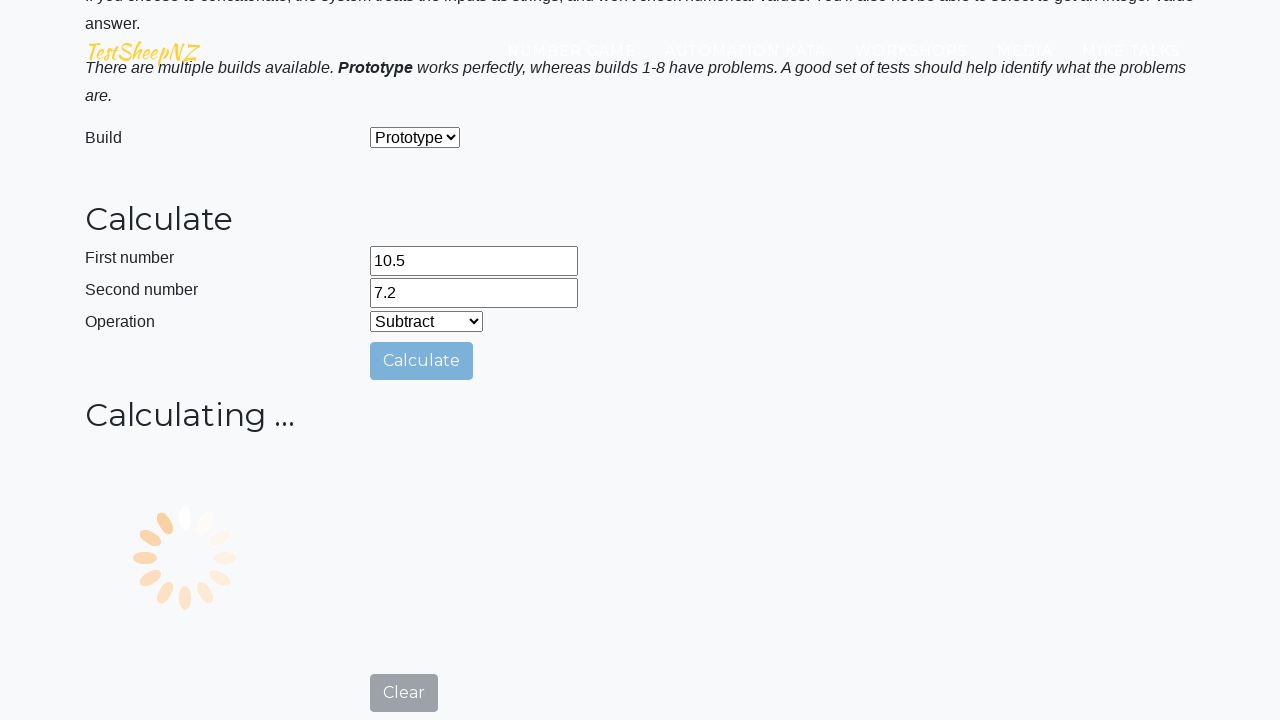

Waited 1000ms for result to be displayed
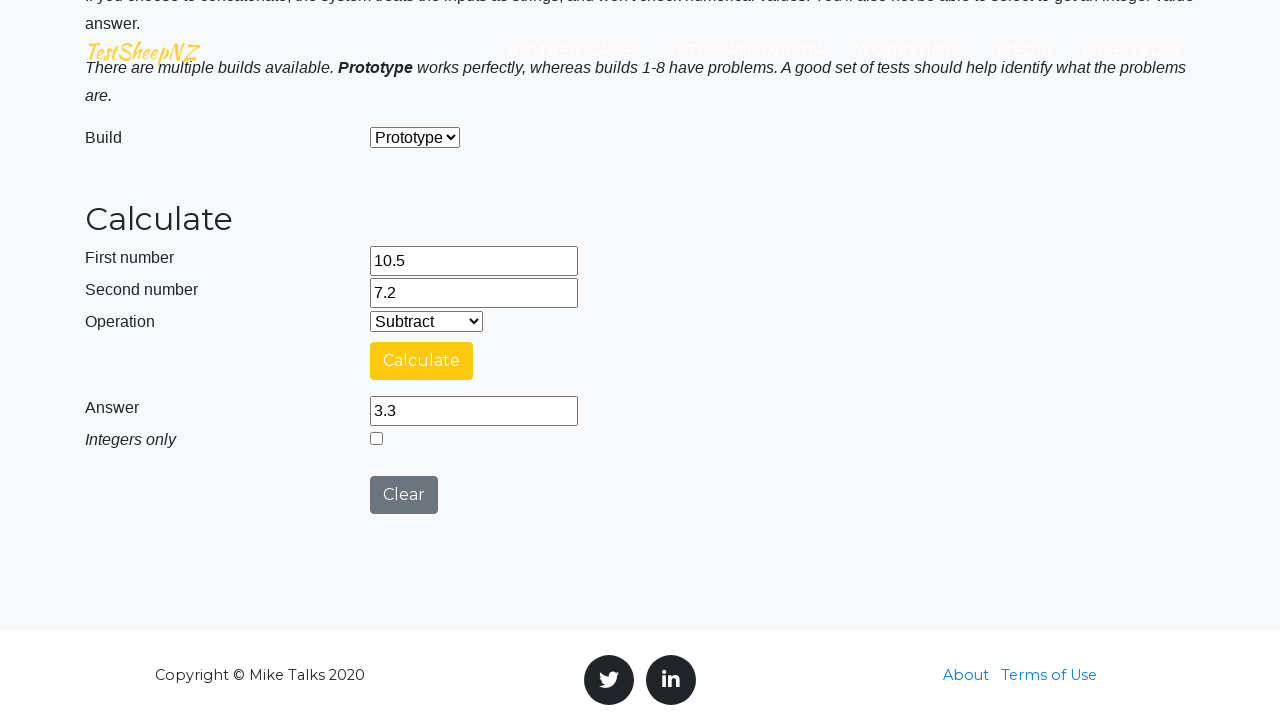

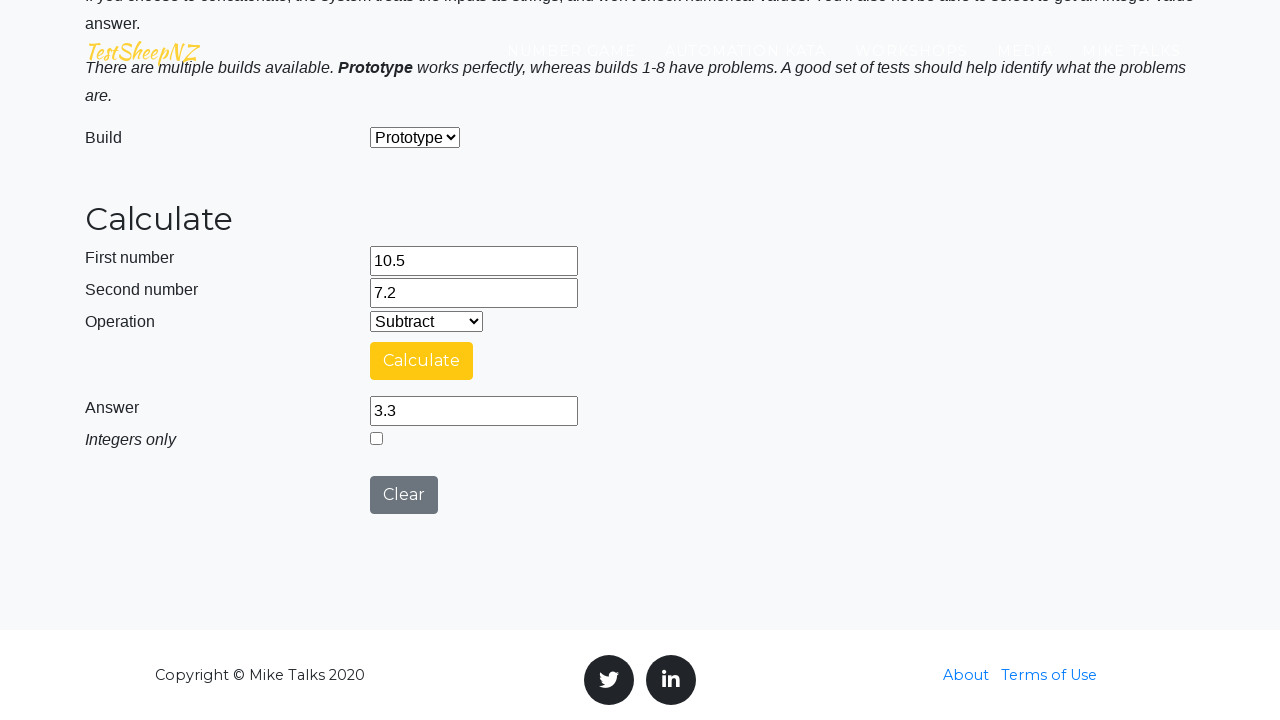